Clicks a button to trigger an alert and verifies that the alert contains the expected text "You clicked a button"

Starting URL: https://demoqa.com/alerts

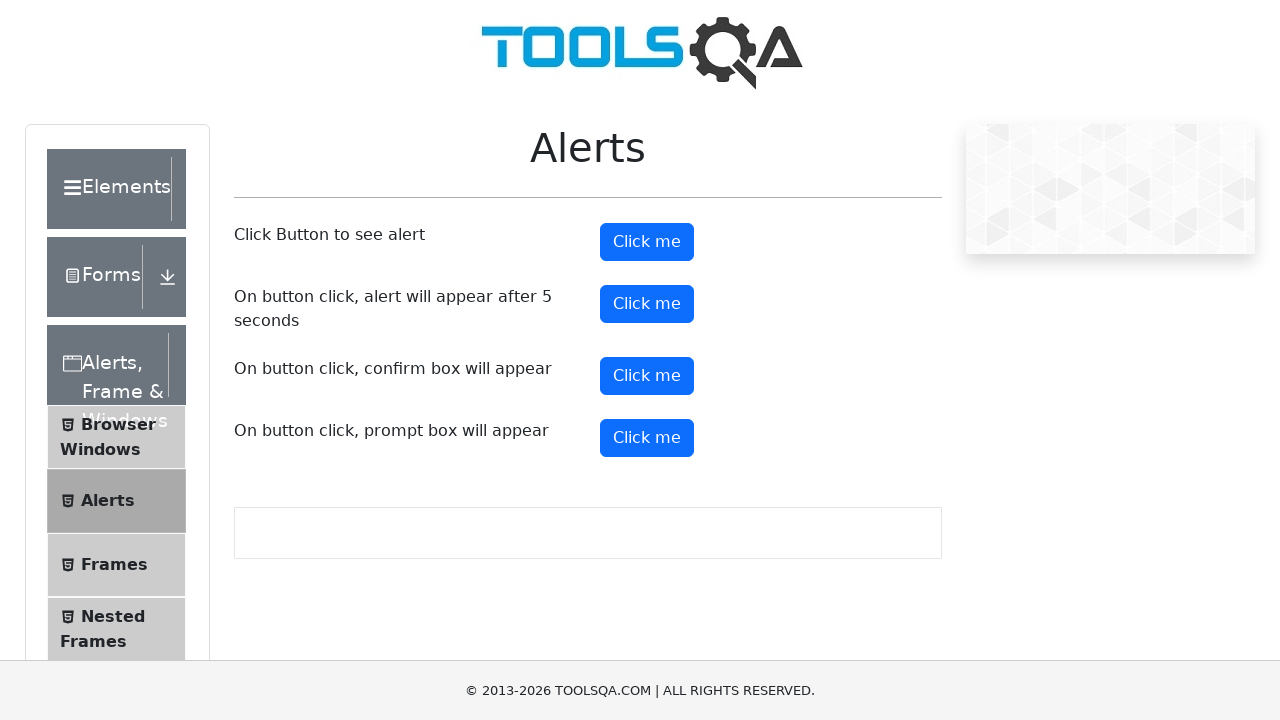

Navigated to https://demoqa.com/alerts
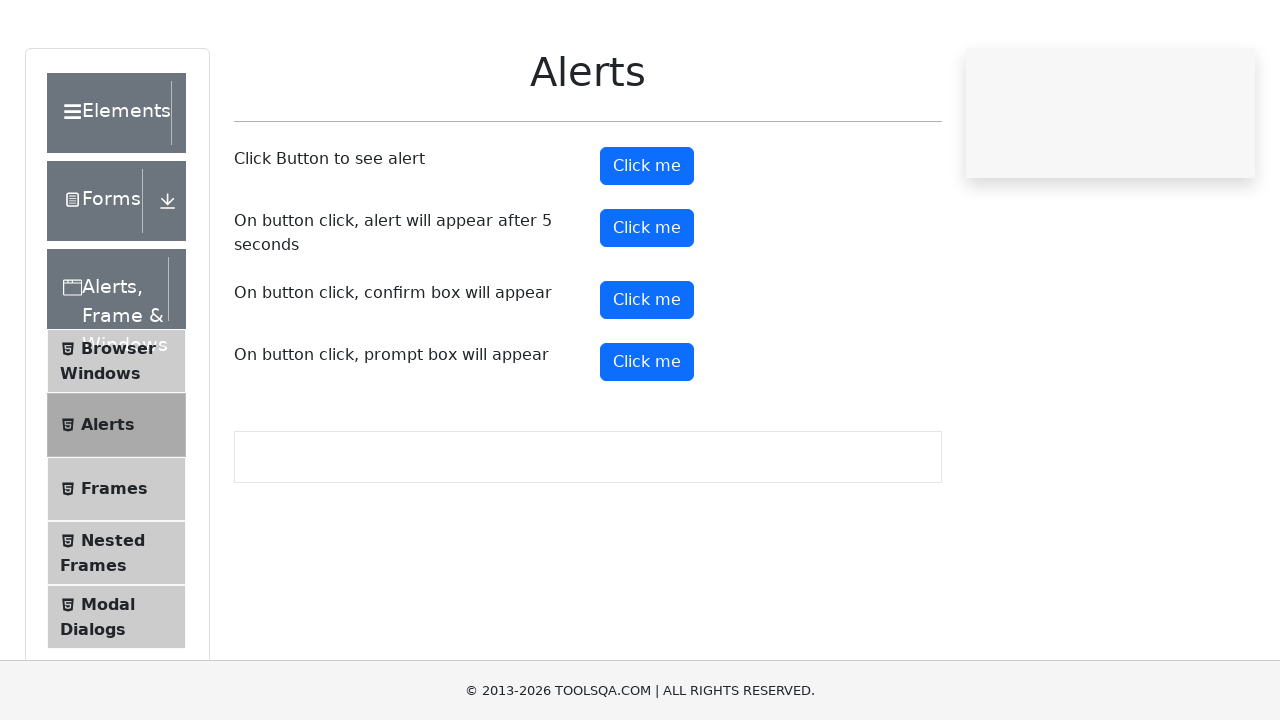

Clicked the alert button at (647, 242) on #alertButton
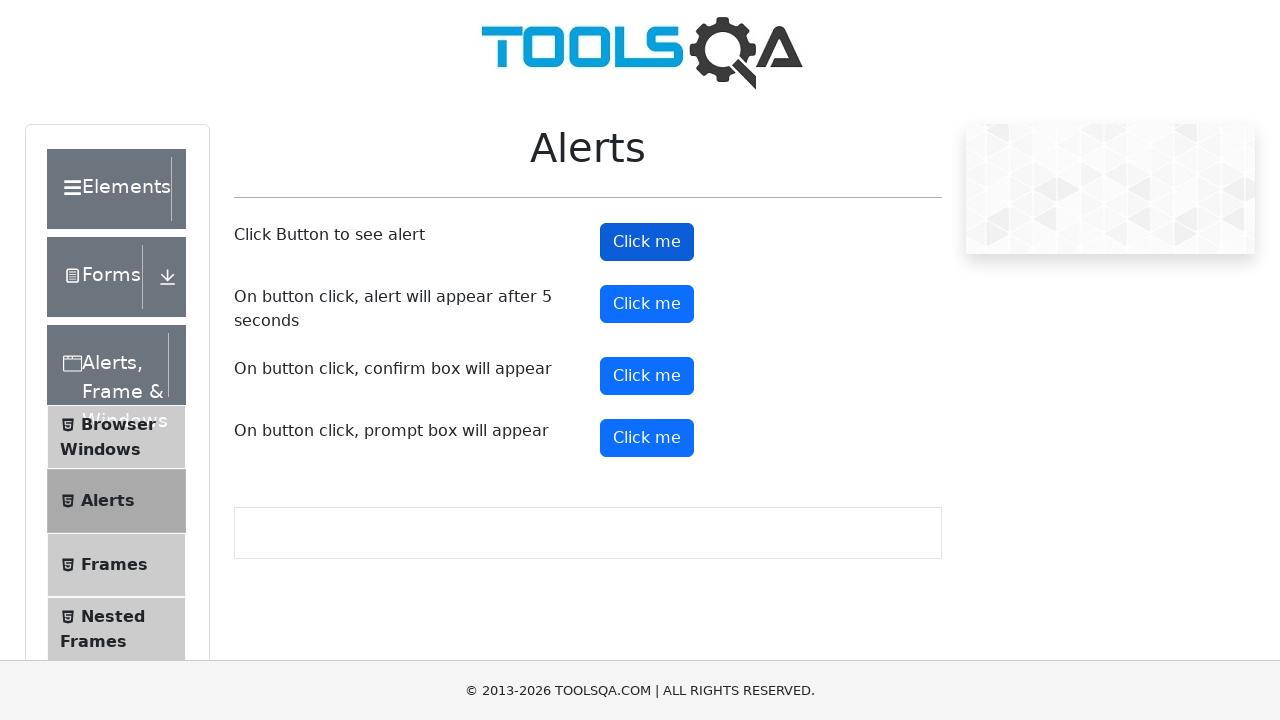

Set up dialog handler to accept alert
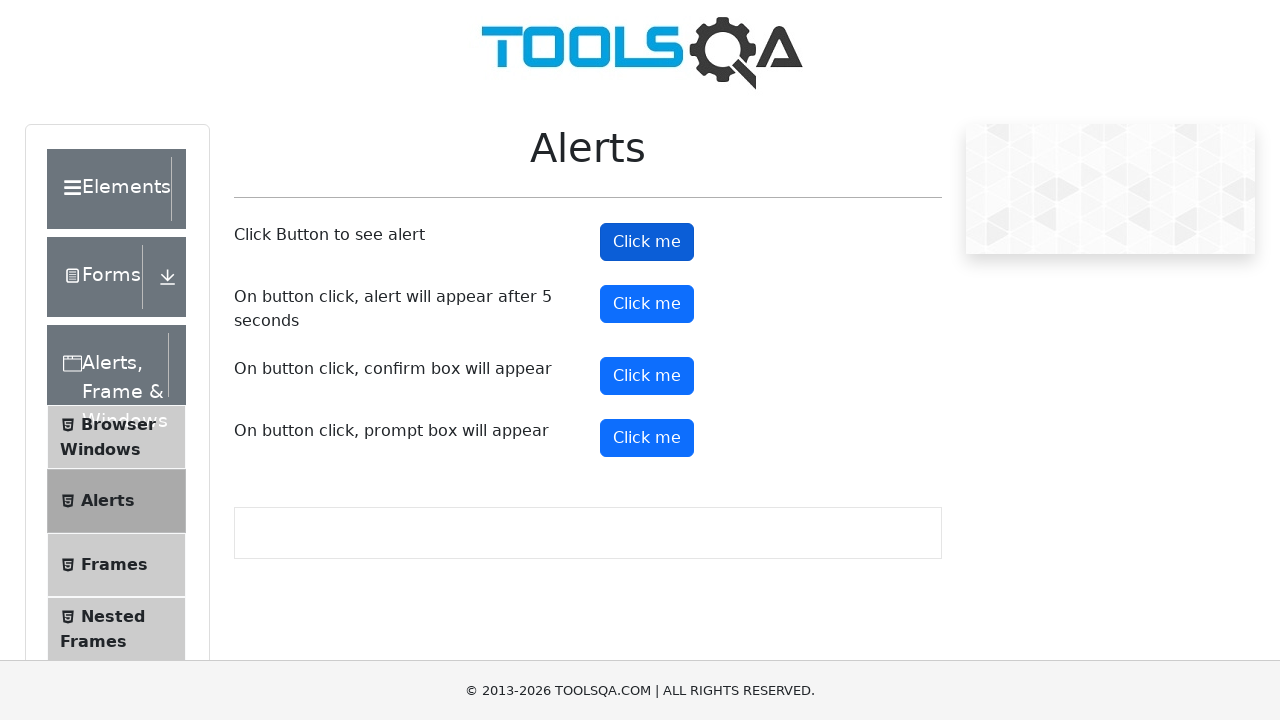

Waited 500ms for alert to be processed
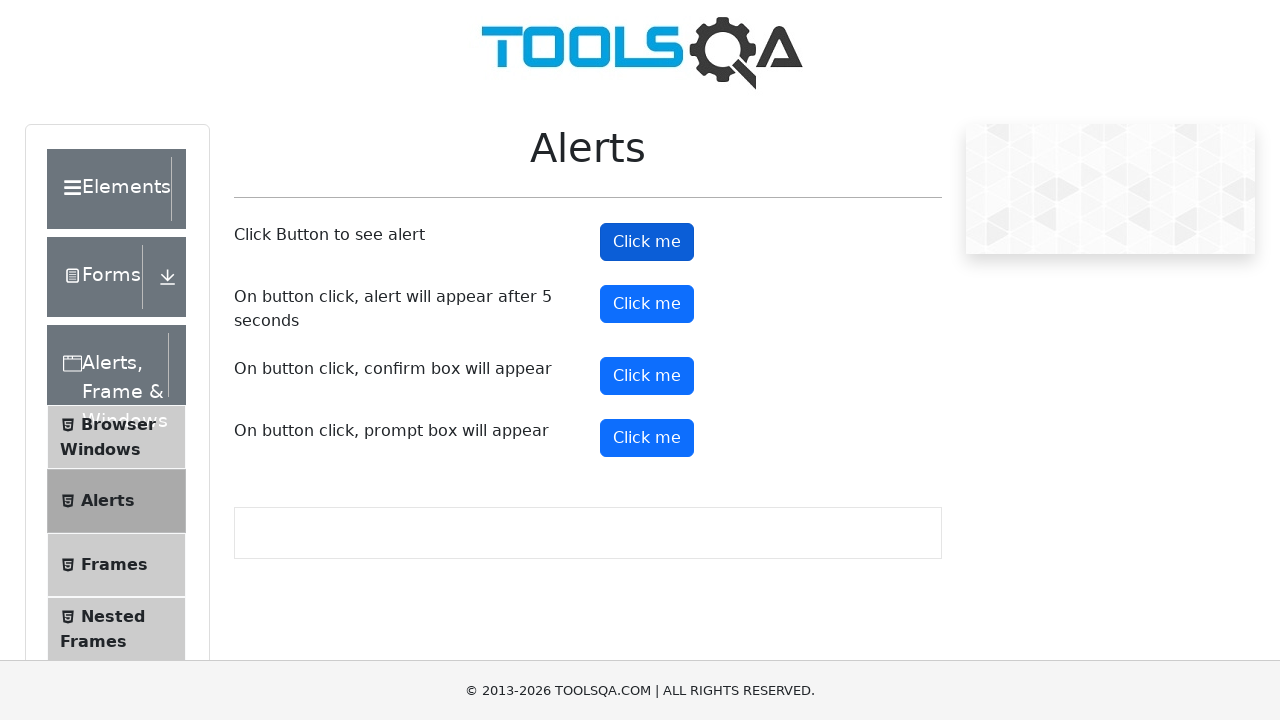

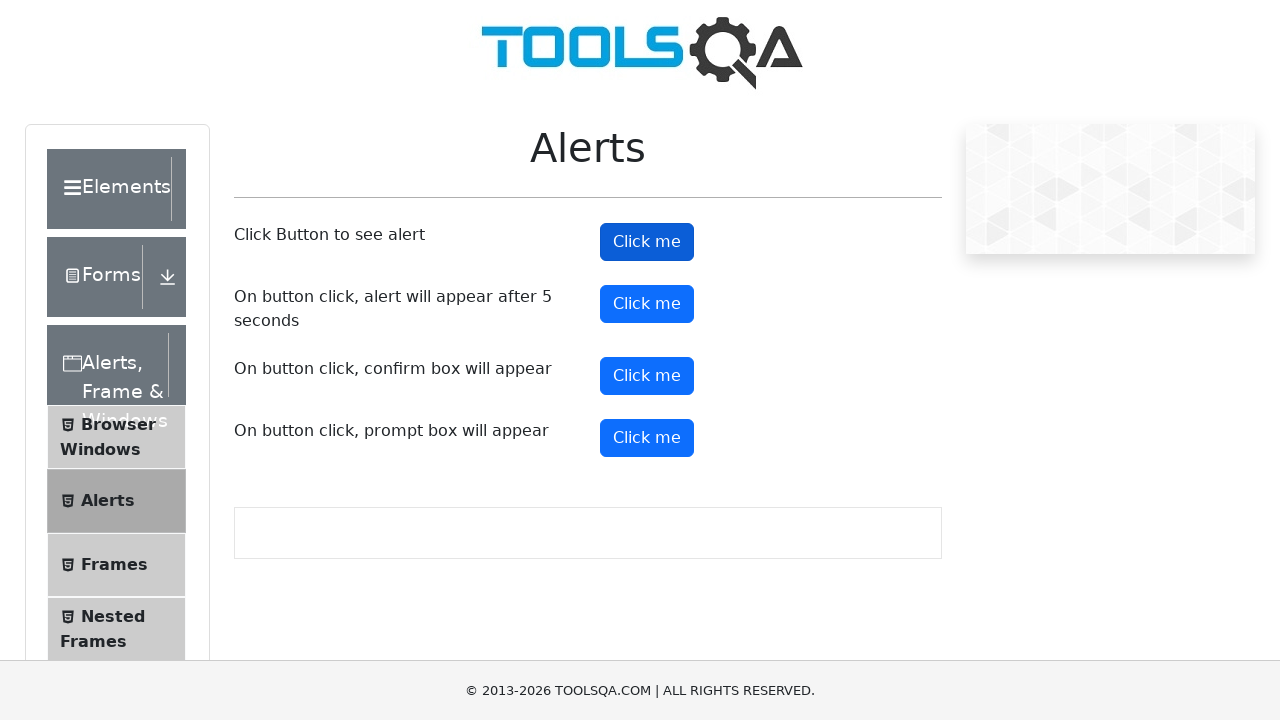